Tests editing a todo item by double-clicking, changing the text, and pressing Enter

Starting URL: https://demo.playwright.dev/todomvc

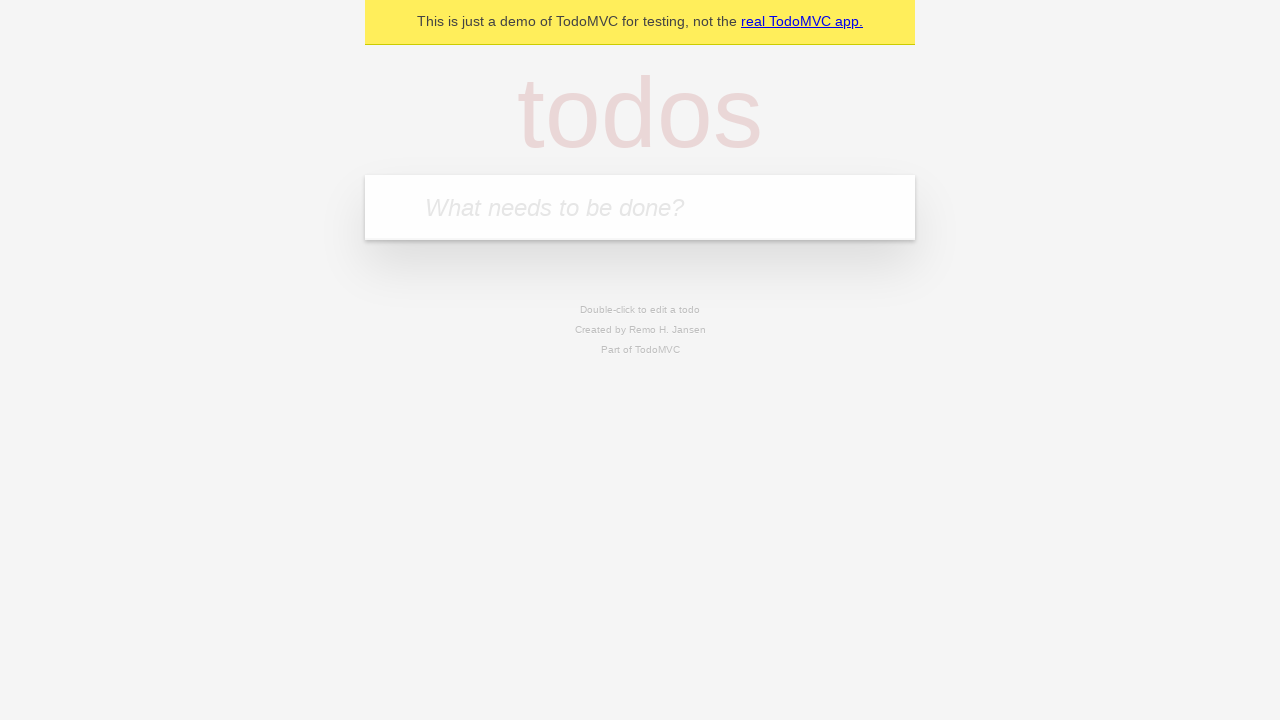

Filled todo input with 'buy some cheese' on internal:attr=[placeholder="What needs to be done?"i]
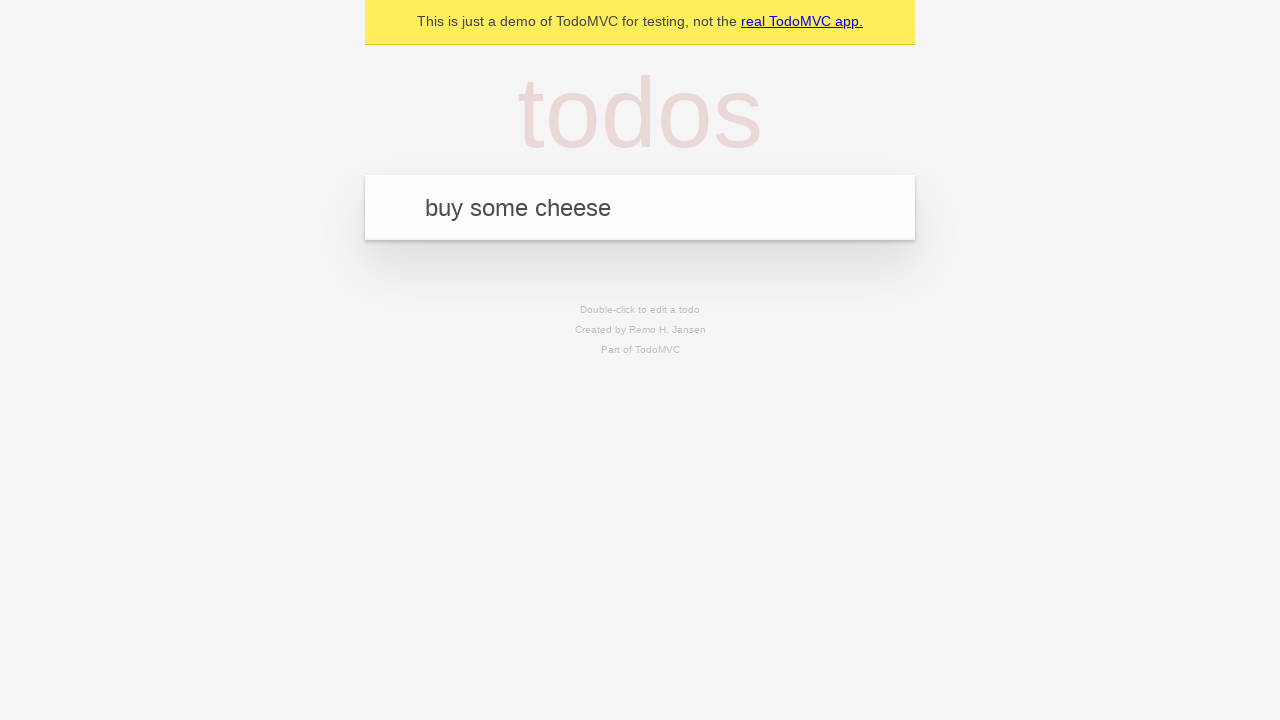

Pressed Enter to add first todo on internal:attr=[placeholder="What needs to be done?"i]
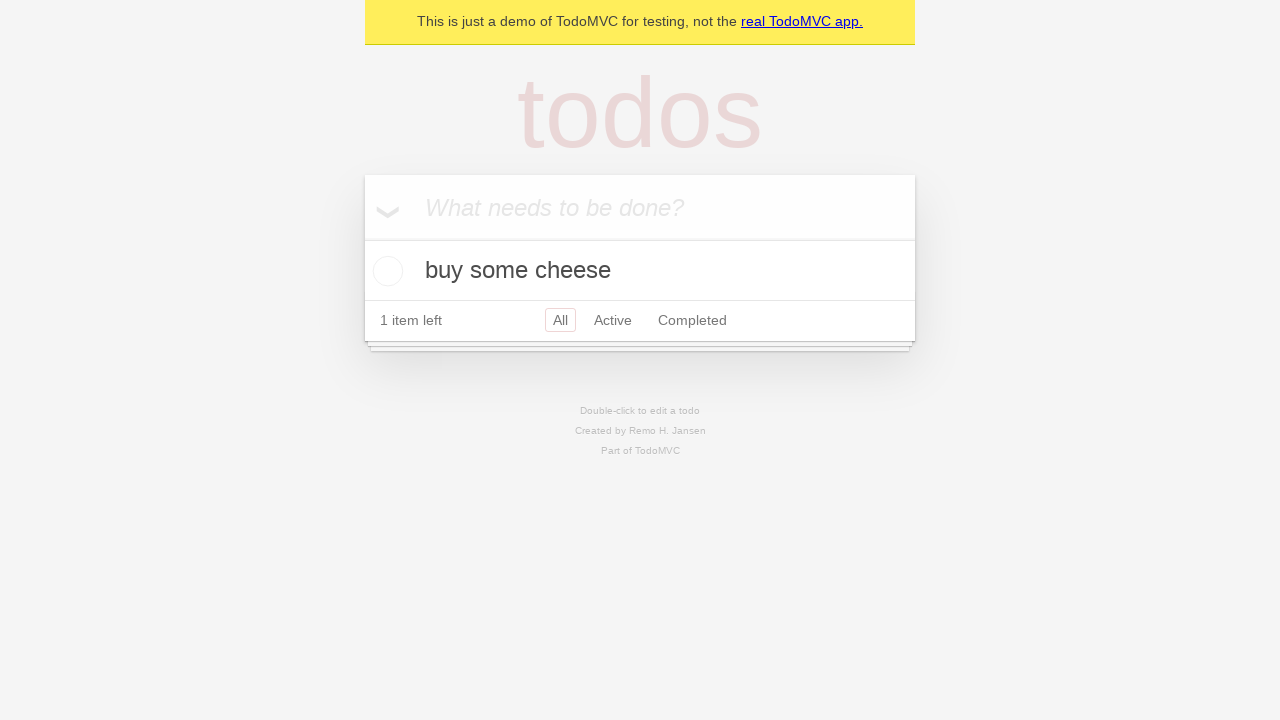

Filled todo input with 'feed the cat' on internal:attr=[placeholder="What needs to be done?"i]
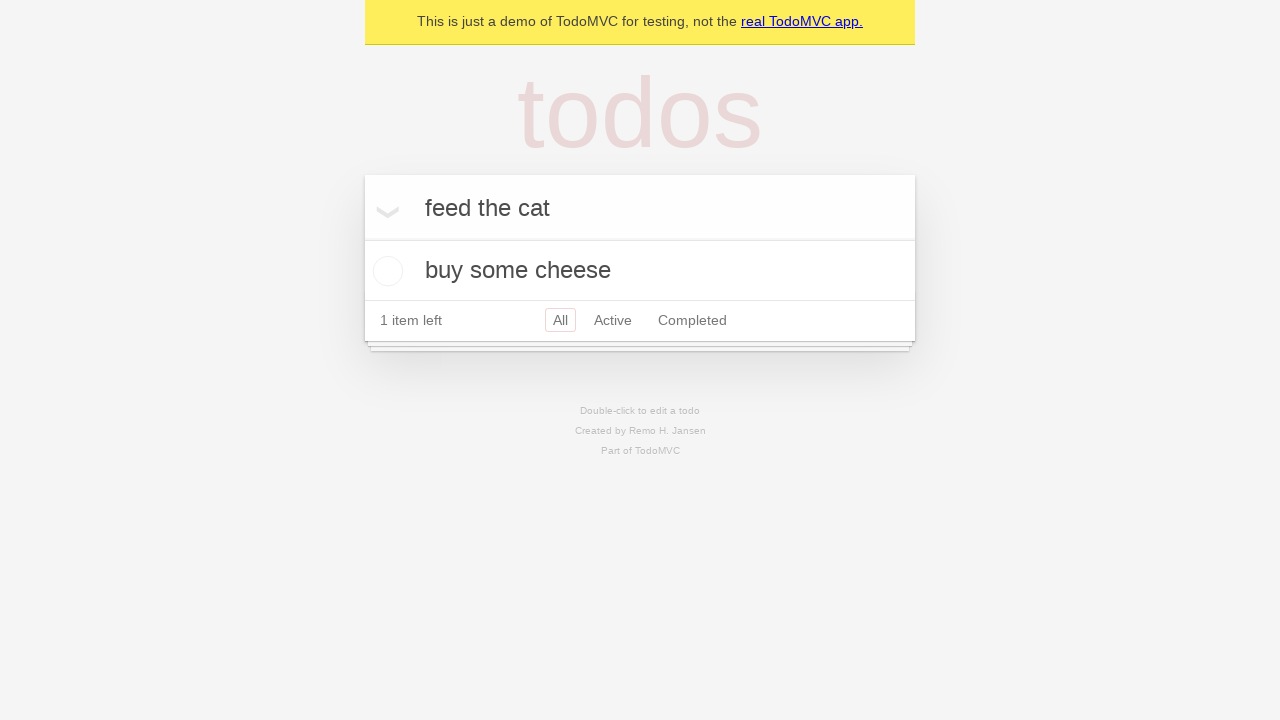

Pressed Enter to add second todo on internal:attr=[placeholder="What needs to be done?"i]
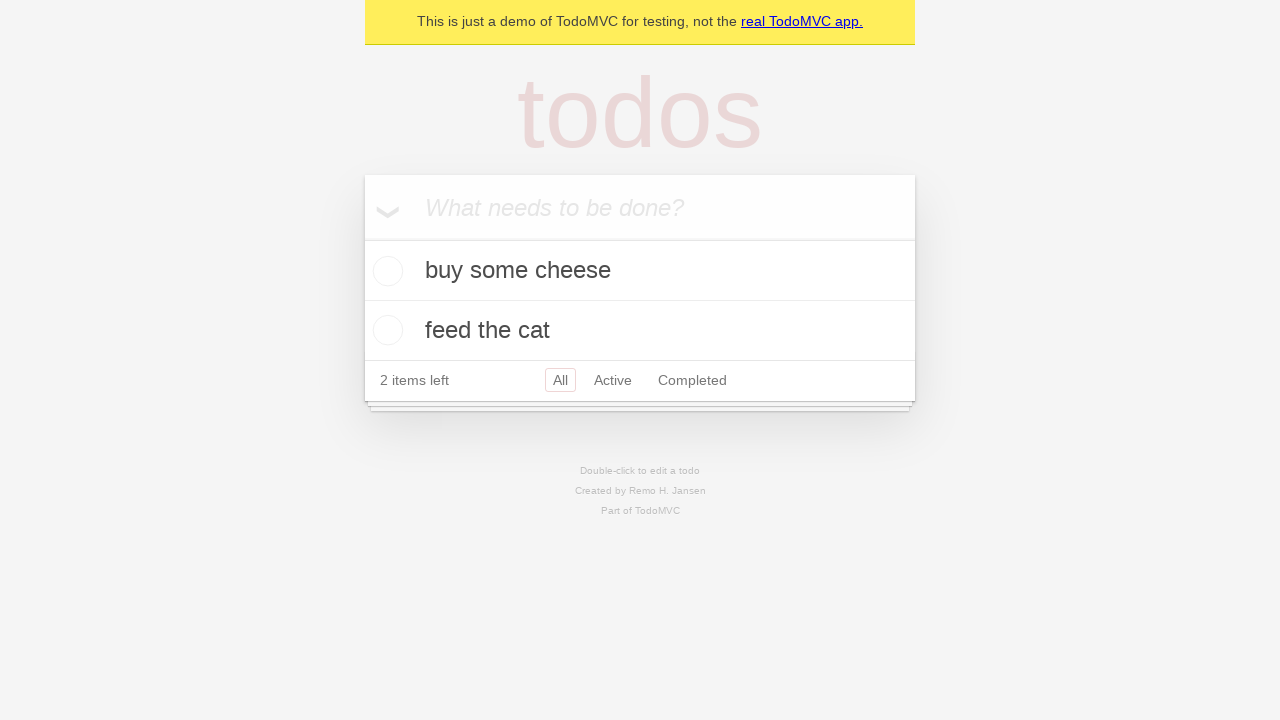

Filled todo input with 'book a doctors appointment' on internal:attr=[placeholder="What needs to be done?"i]
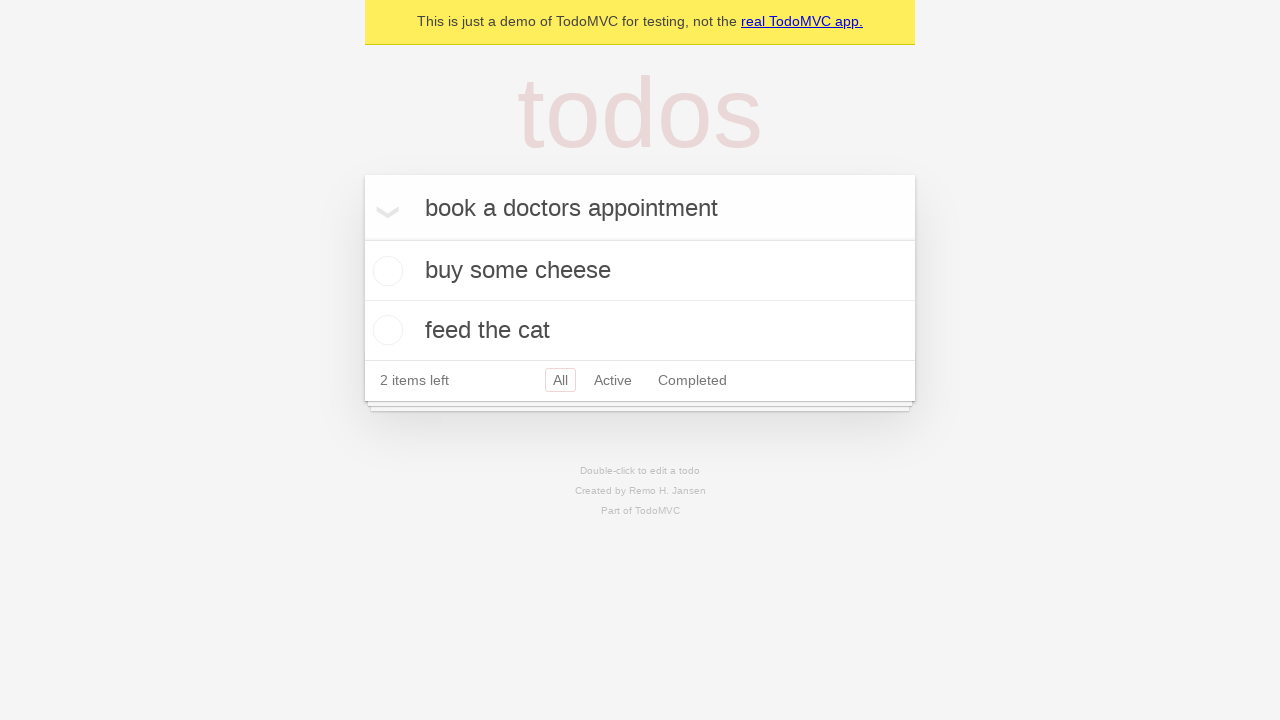

Pressed Enter to add third todo on internal:attr=[placeholder="What needs to be done?"i]
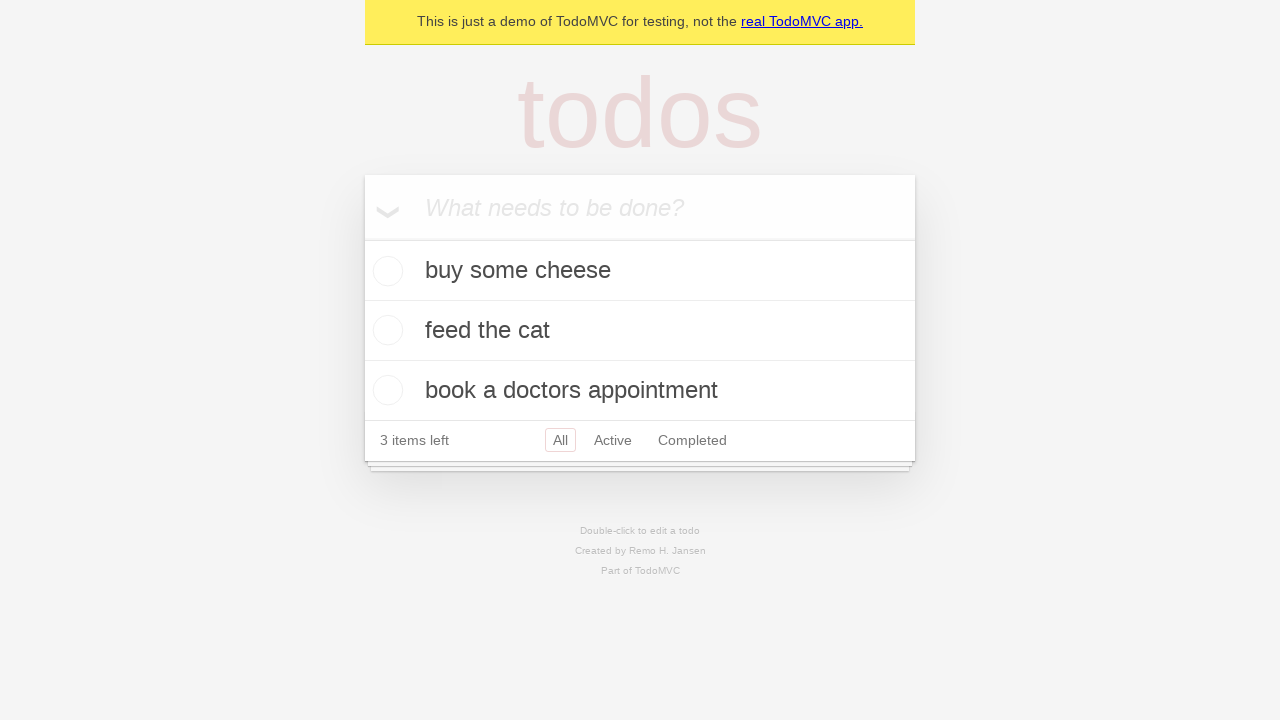

All 3 todos have been added to the list
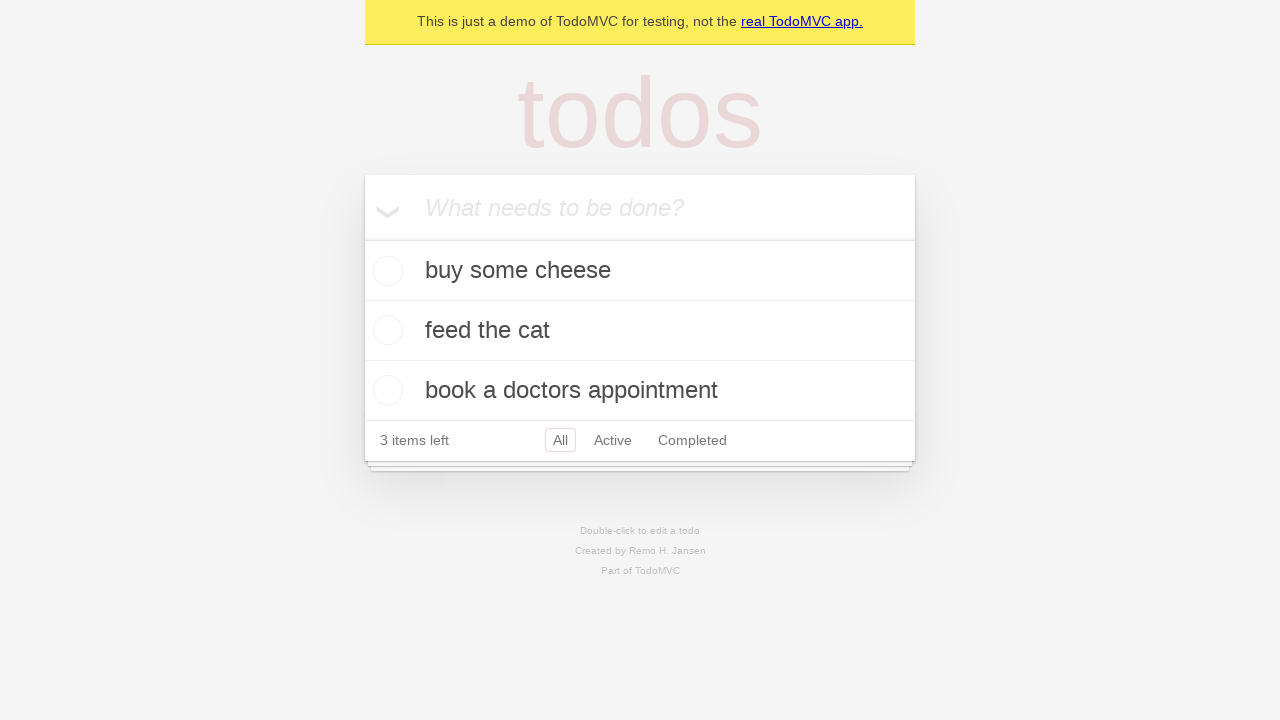

Double-clicked second todo item to enter edit mode at (640, 331) on internal:testid=[data-testid="todo-item"s] >> nth=1
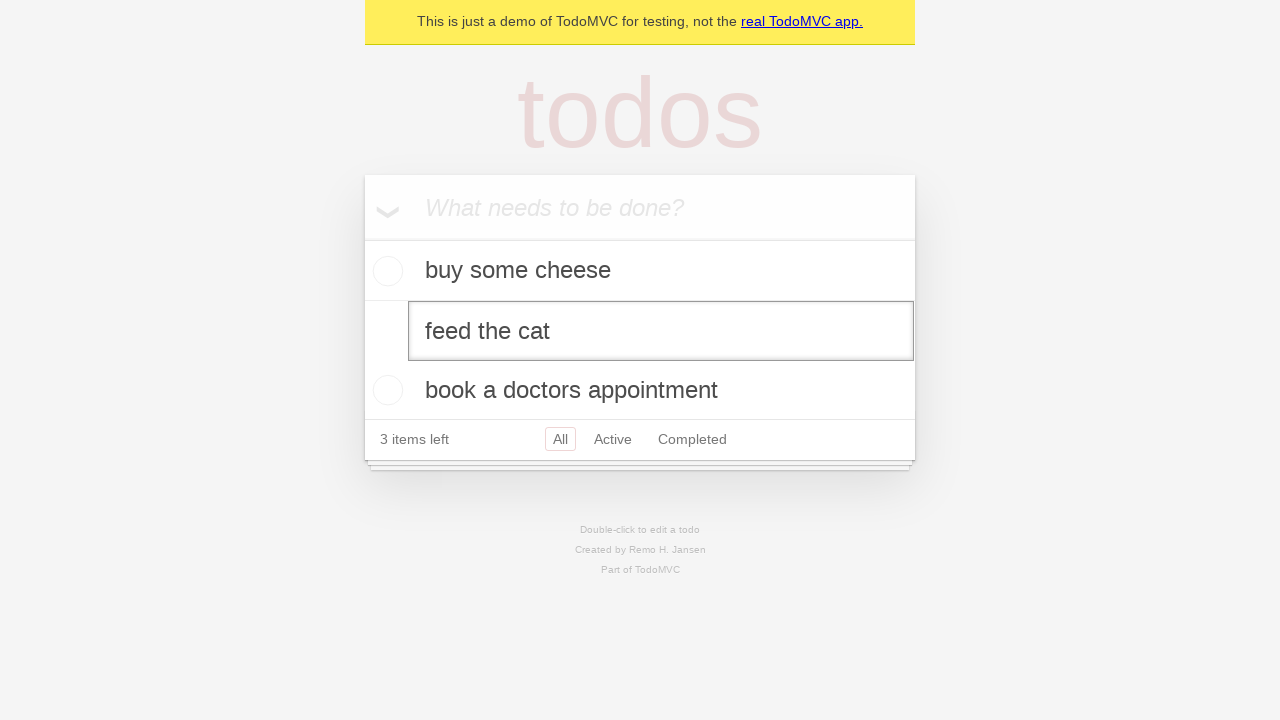

Changed todo text to 'buy some sausages' on internal:testid=[data-testid="todo-item"s] >> nth=1 >> internal:role=textbox[nam
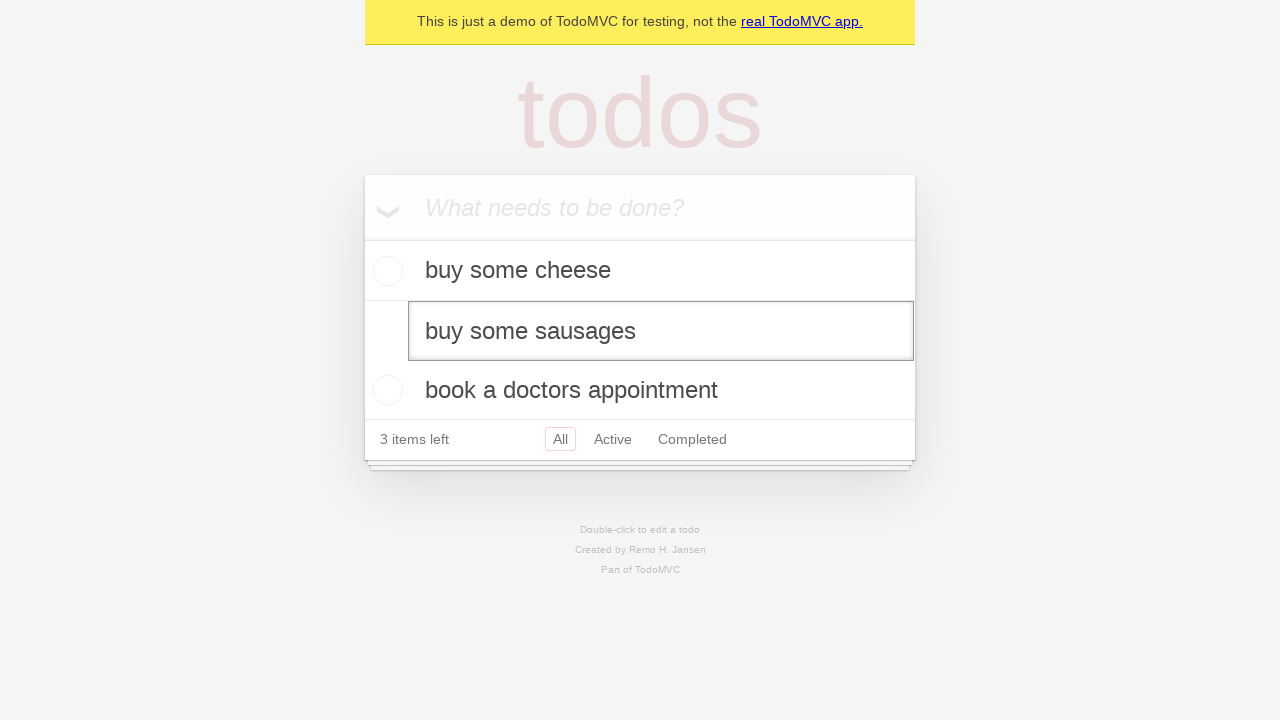

Pressed Enter to confirm the edited todo text on internal:testid=[data-testid="todo-item"s] >> nth=1 >> internal:role=textbox[nam
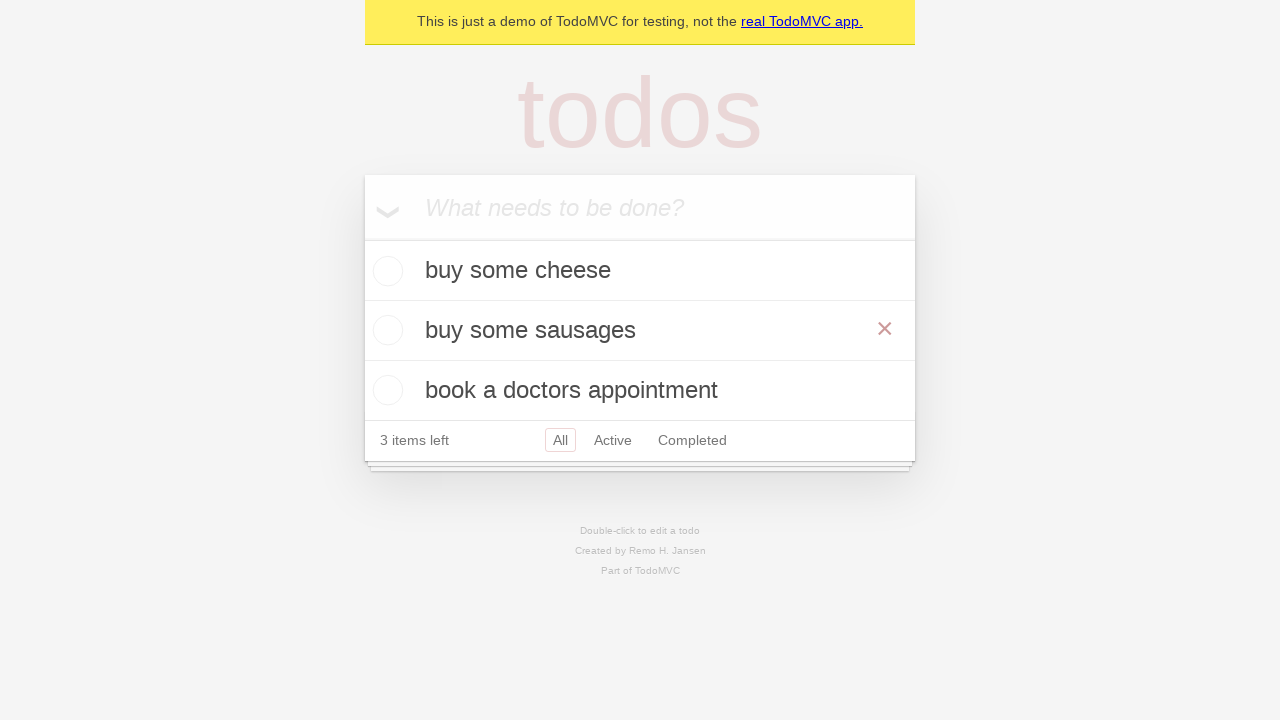

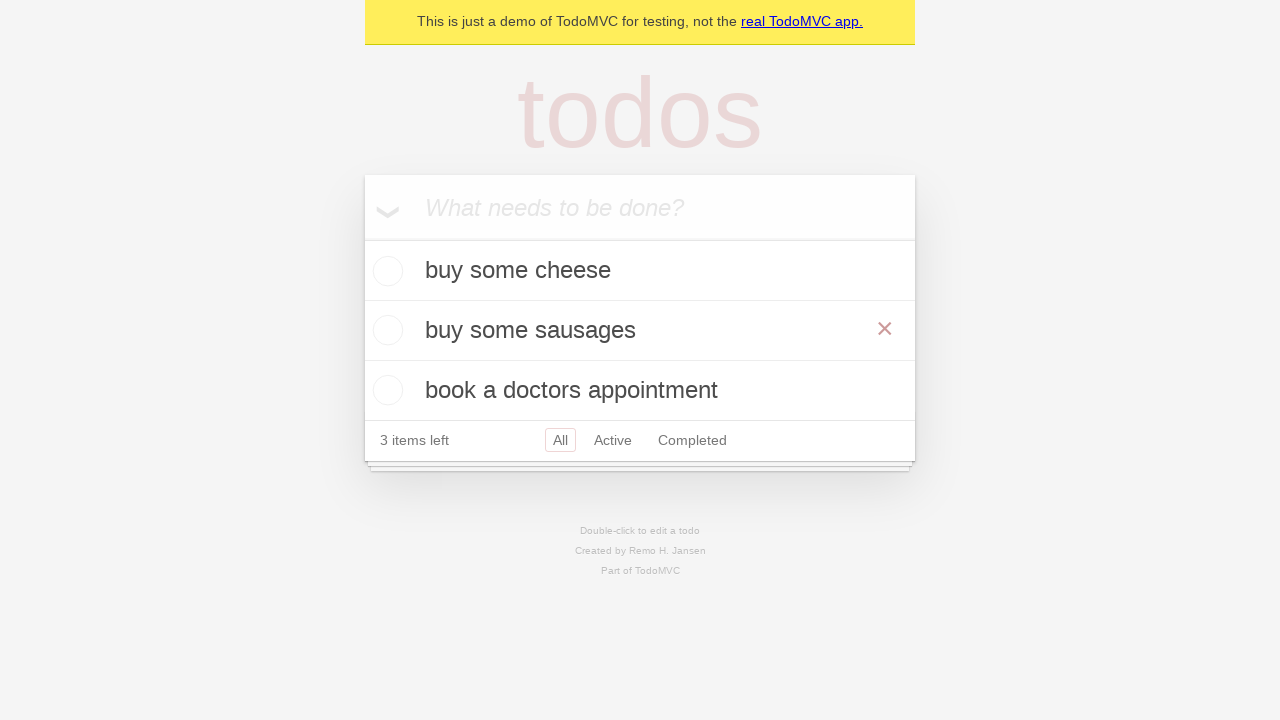